Tests that the todo counter displays the correct number of items as todos are added

Starting URL: https://demo.playwright.dev/todomvc

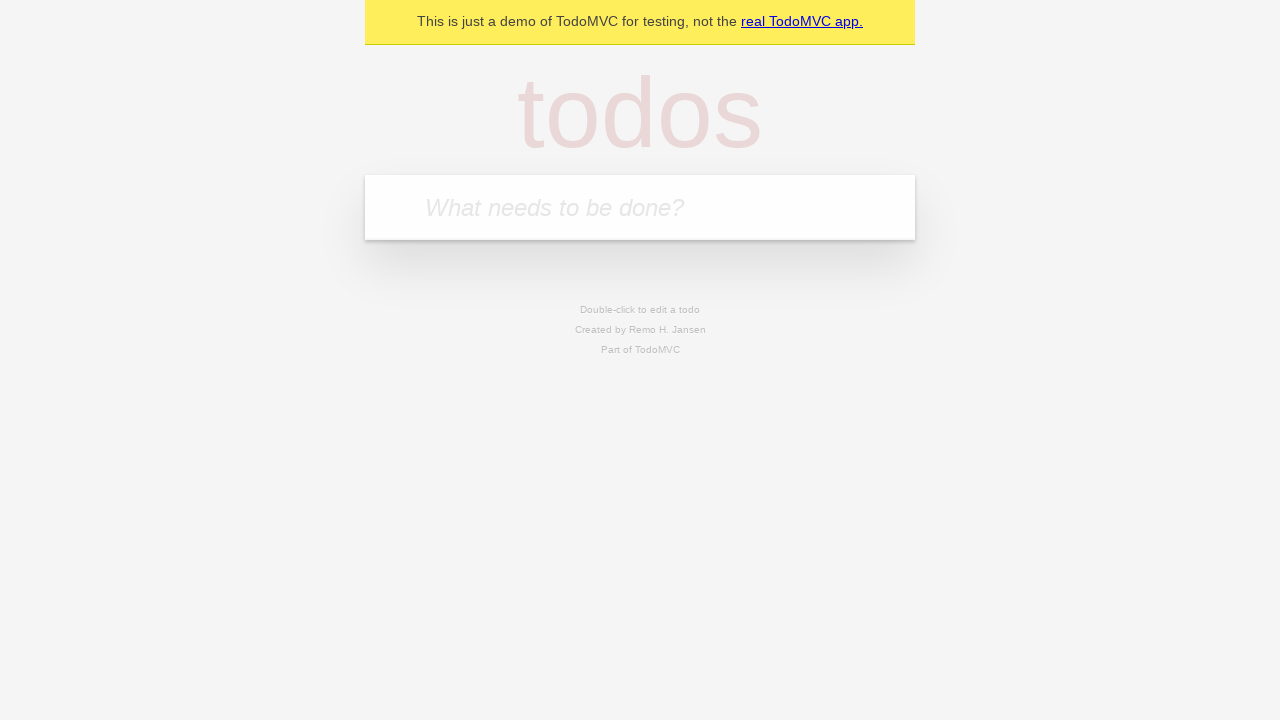

Located the todo input field
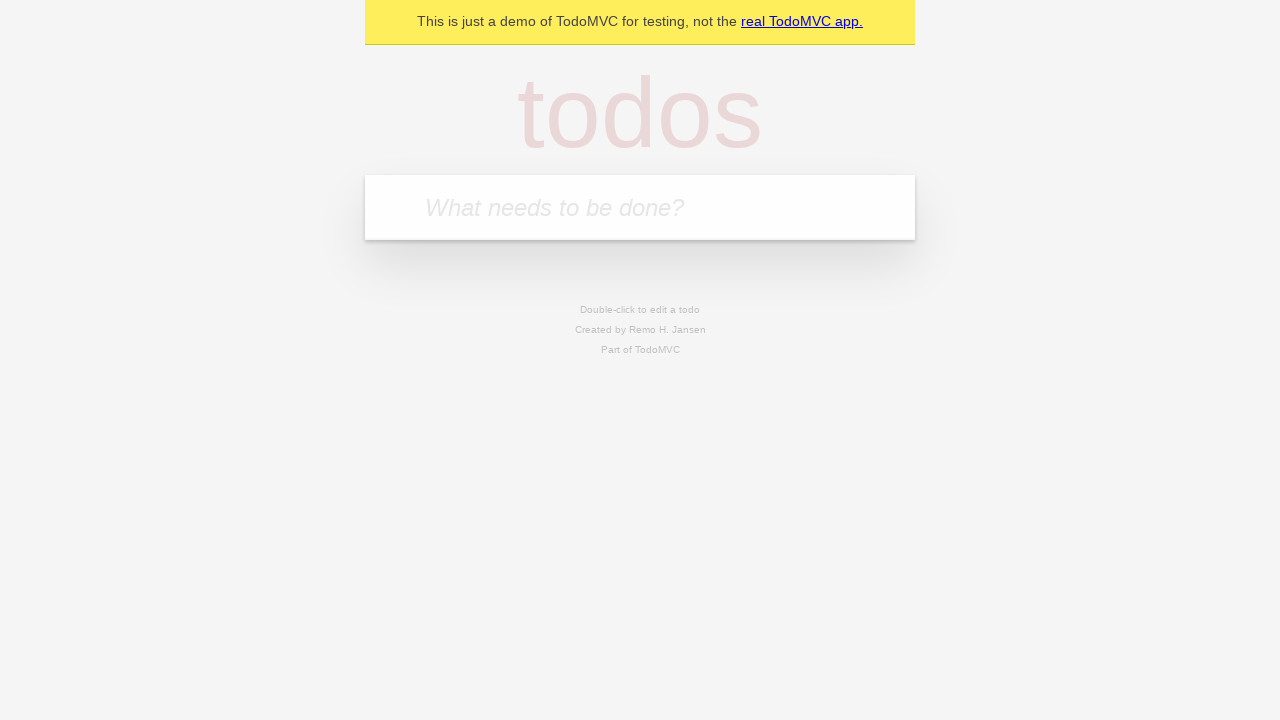

Filled first todo input with 'buy some cheese' on internal:attr=[placeholder="What needs to be done?"i]
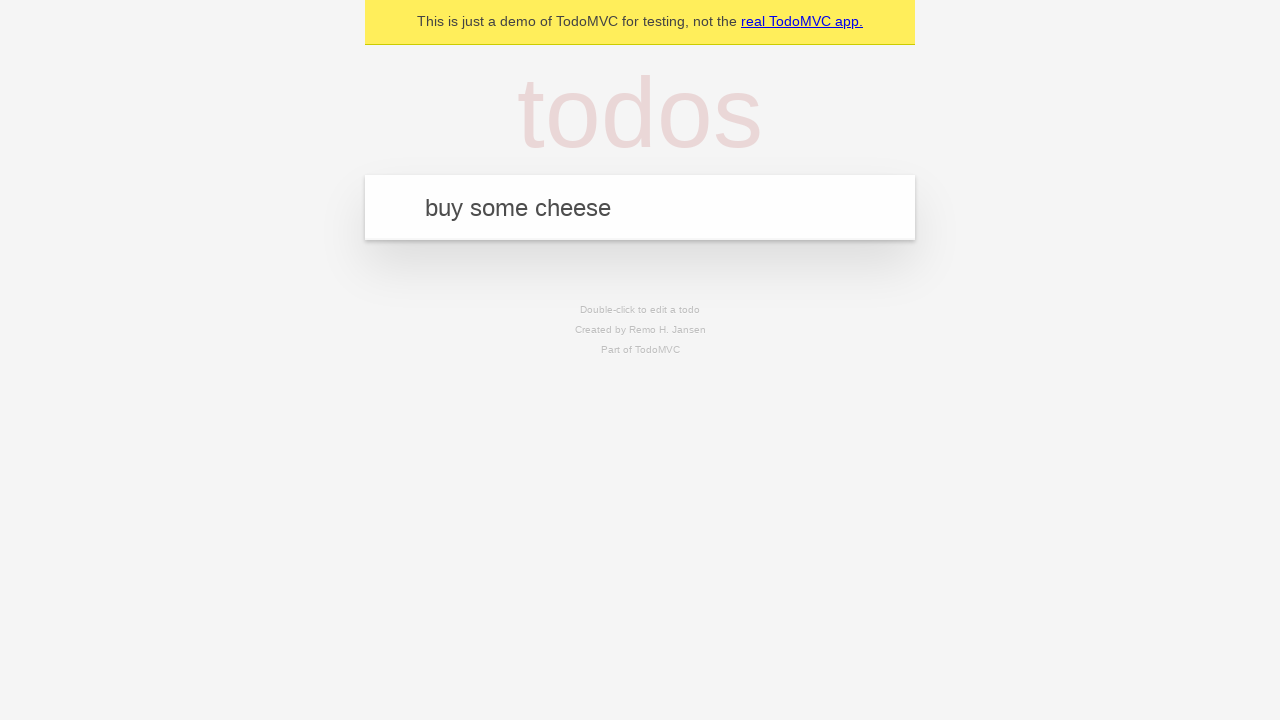

Pressed Enter to create first todo on internal:attr=[placeholder="What needs to be done?"i]
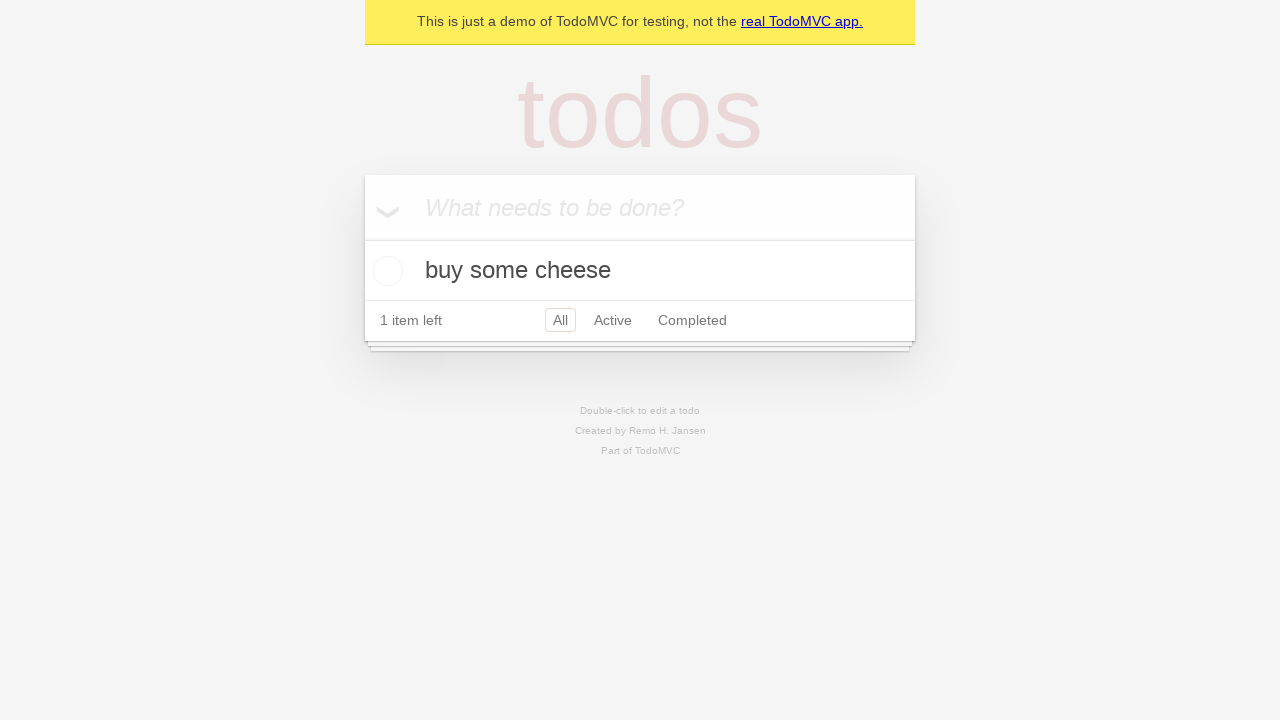

Todo counter element loaded after adding first item
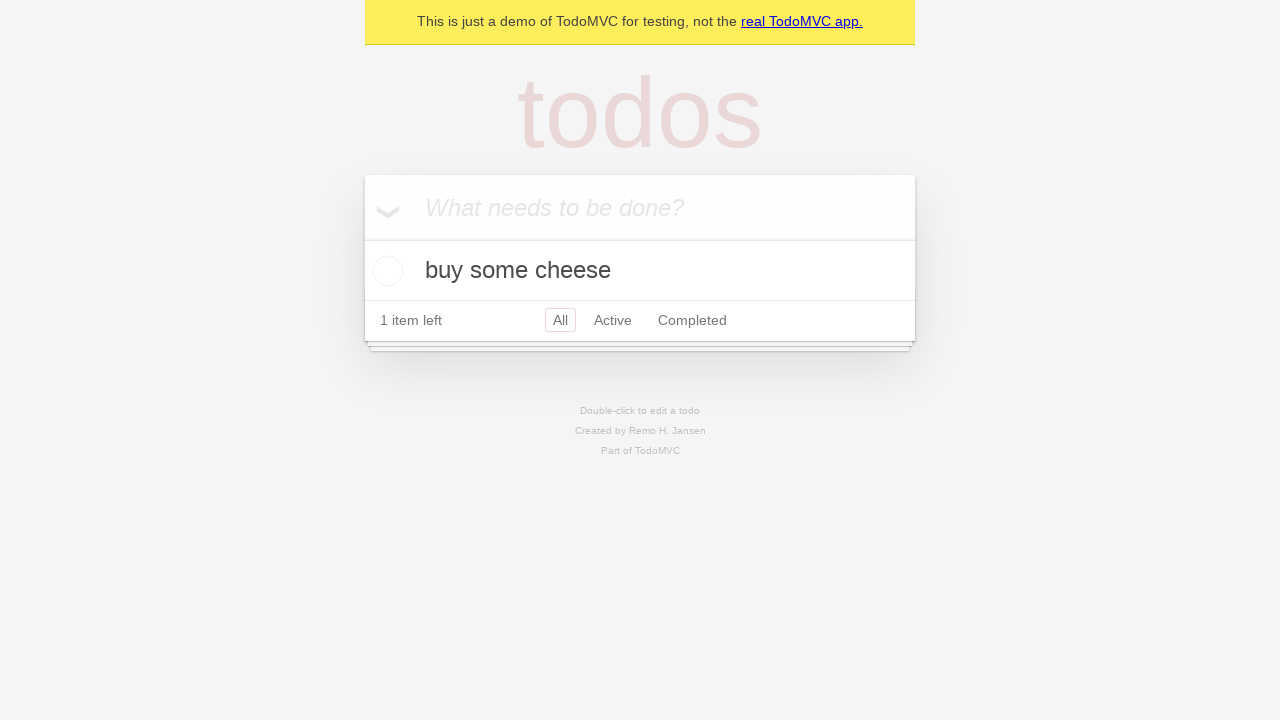

Filled second todo input with 'feed the cat' on internal:attr=[placeholder="What needs to be done?"i]
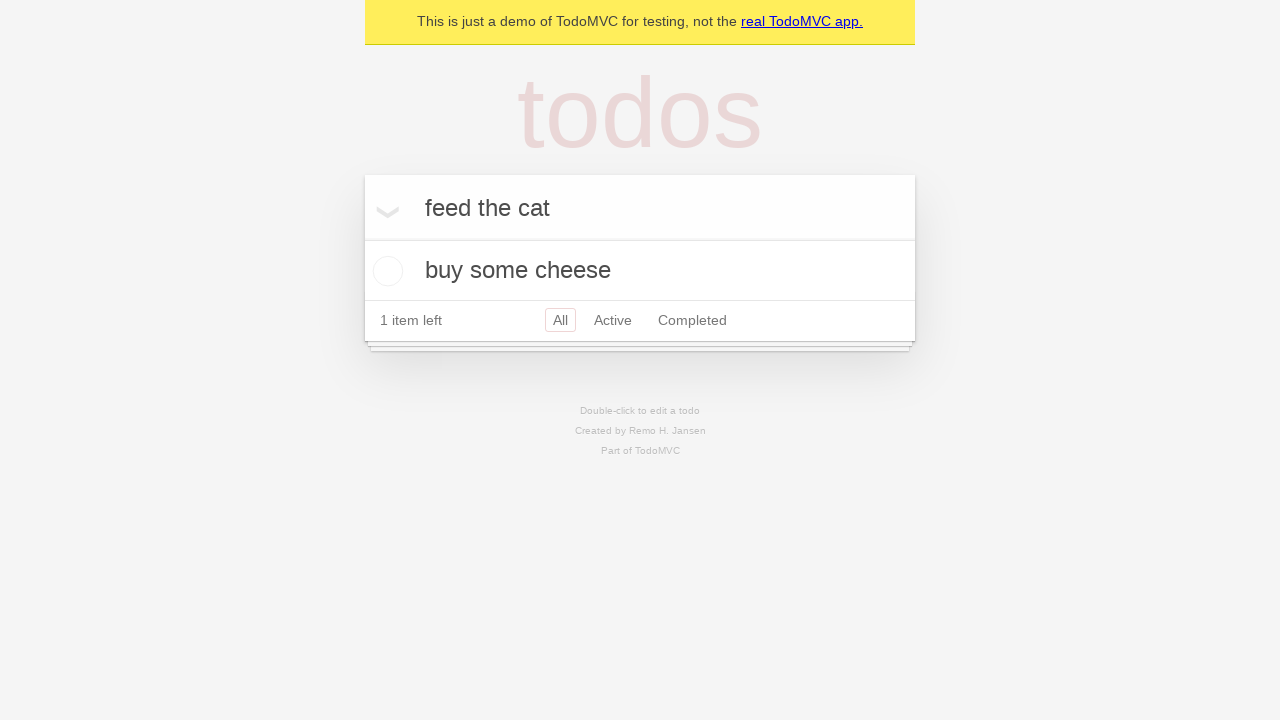

Pressed Enter to create second todo on internal:attr=[placeholder="What needs to be done?"i]
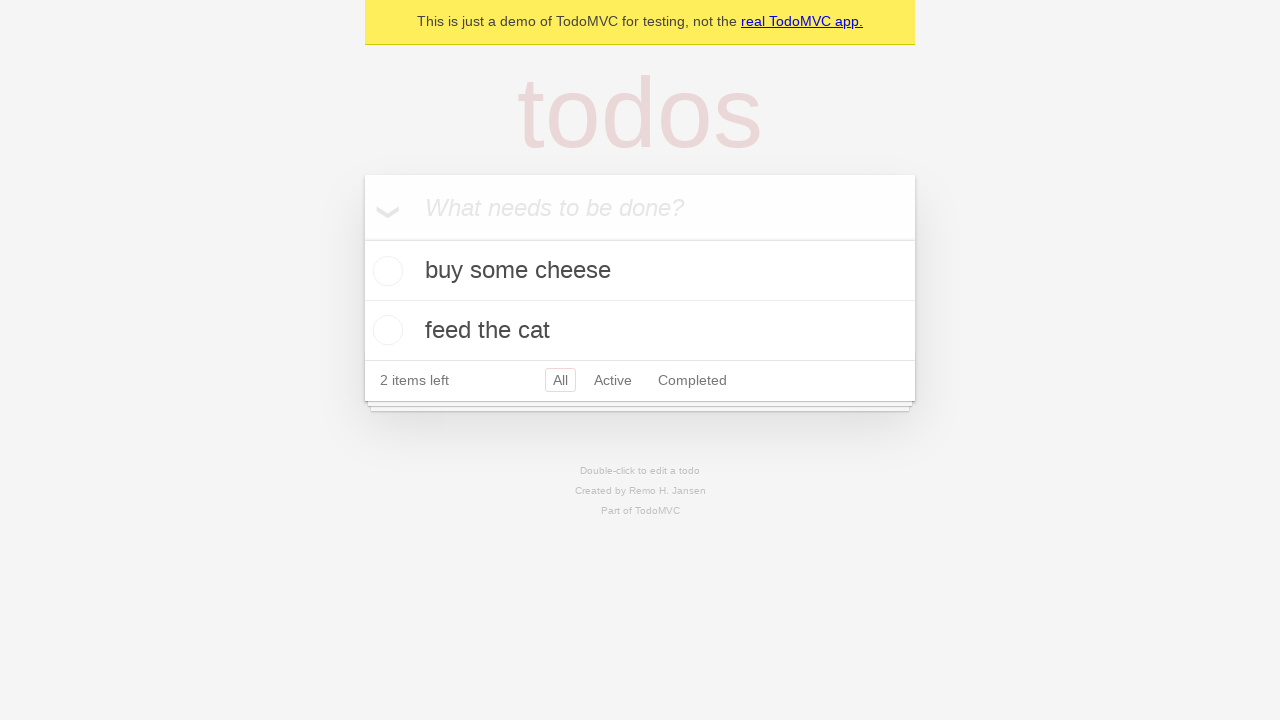

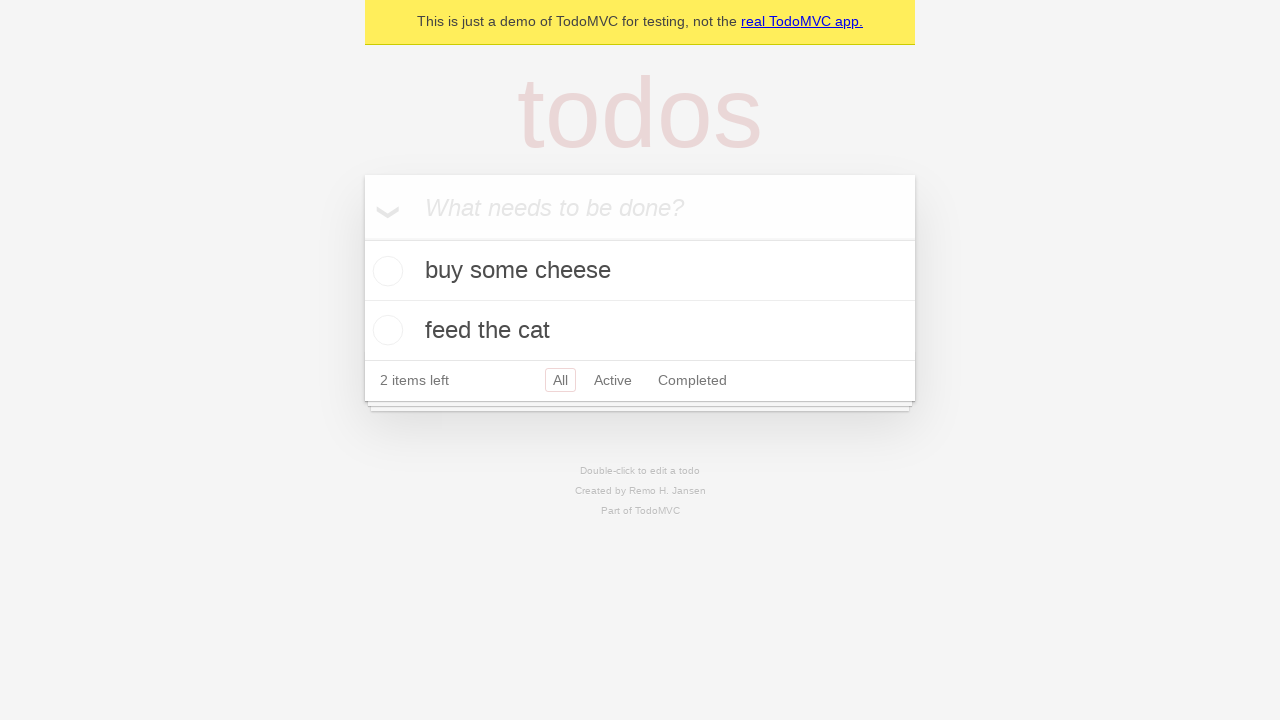